Tests relative locator functionality by interacting with form elements using their positions relative to other elements on an Angular practice page

Starting URL: https://rahulshettyacademy.com/angularpractice/

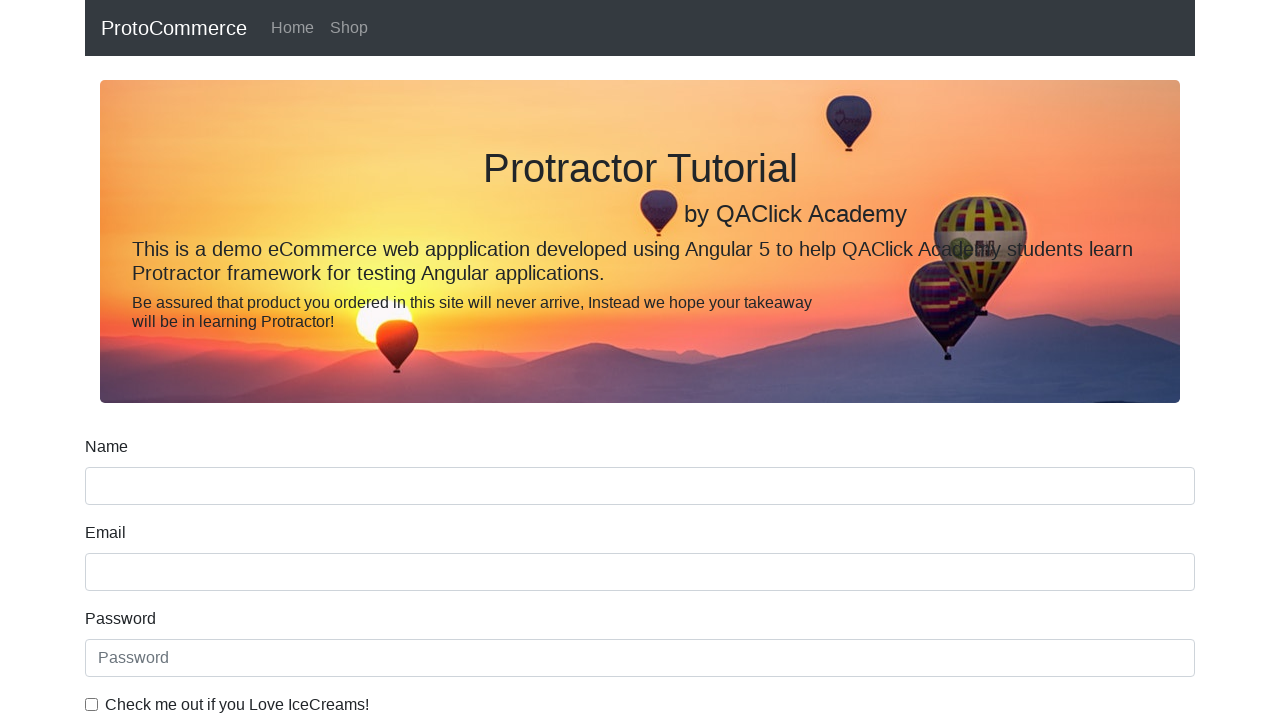

Located name input field using XPath selector
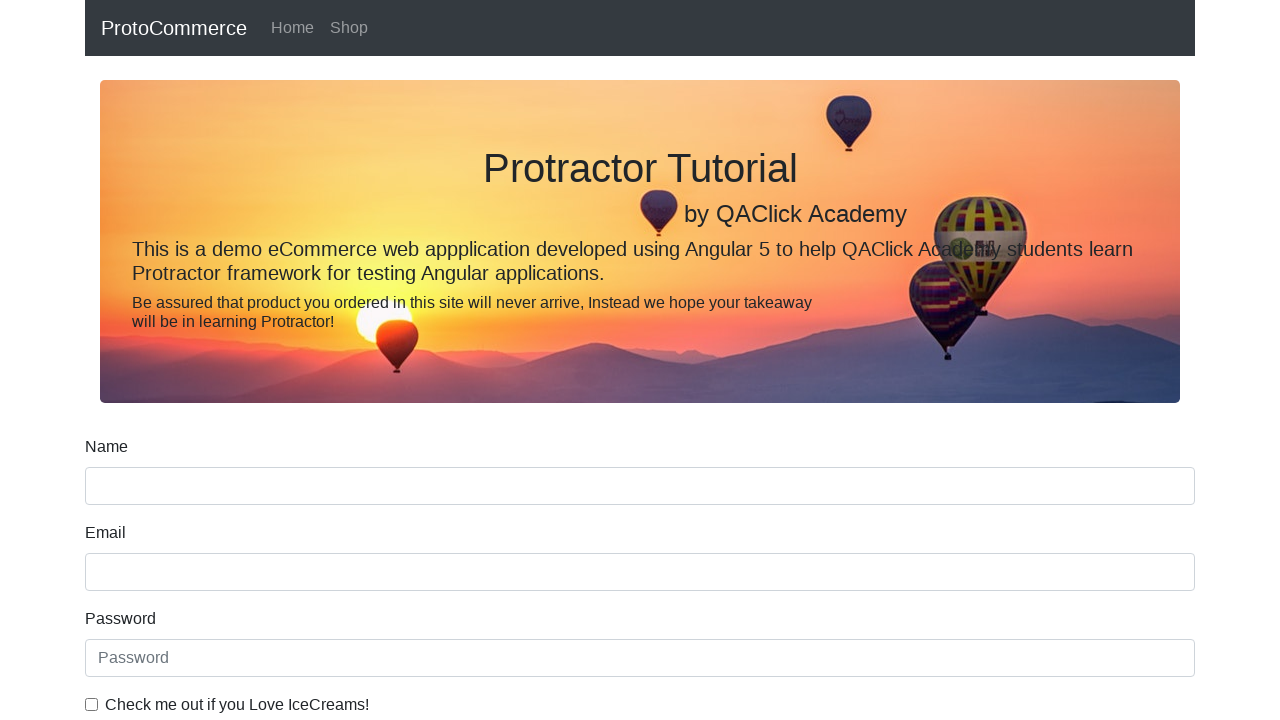

Located Name label element
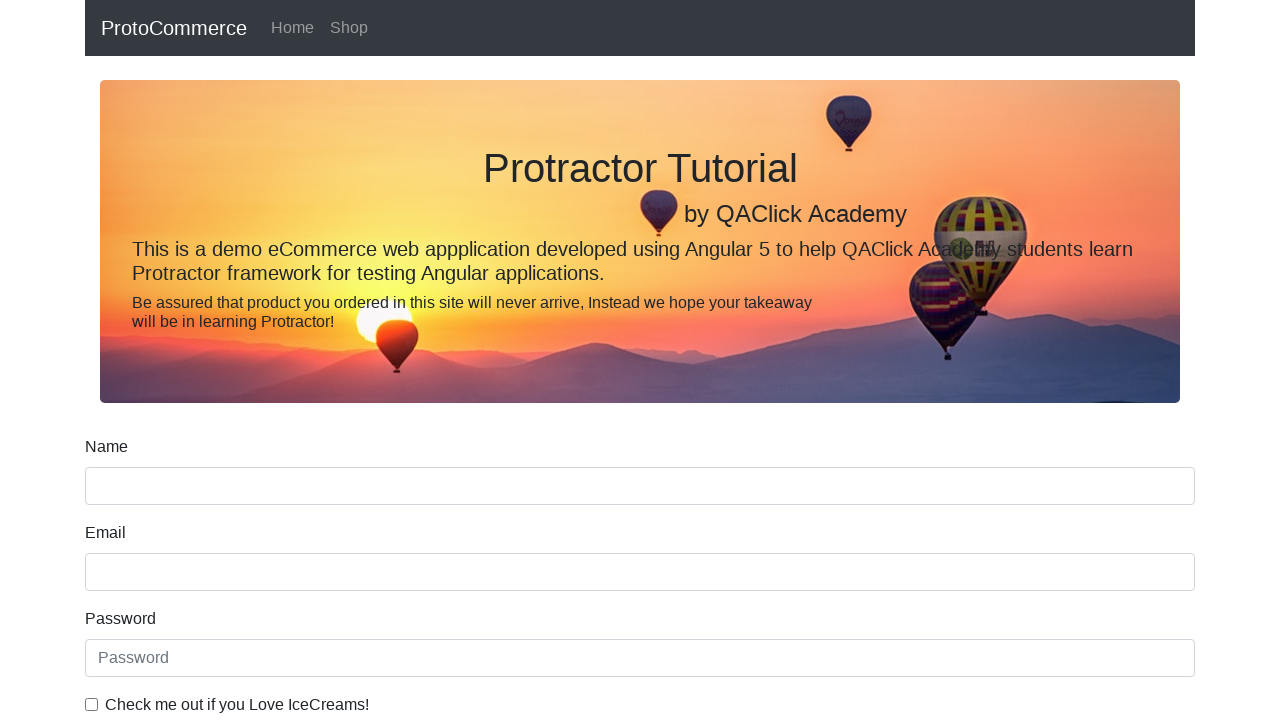

Filled name input field below 'Name' label with 'AAA' using relative locator on input:below(:text('Name'))
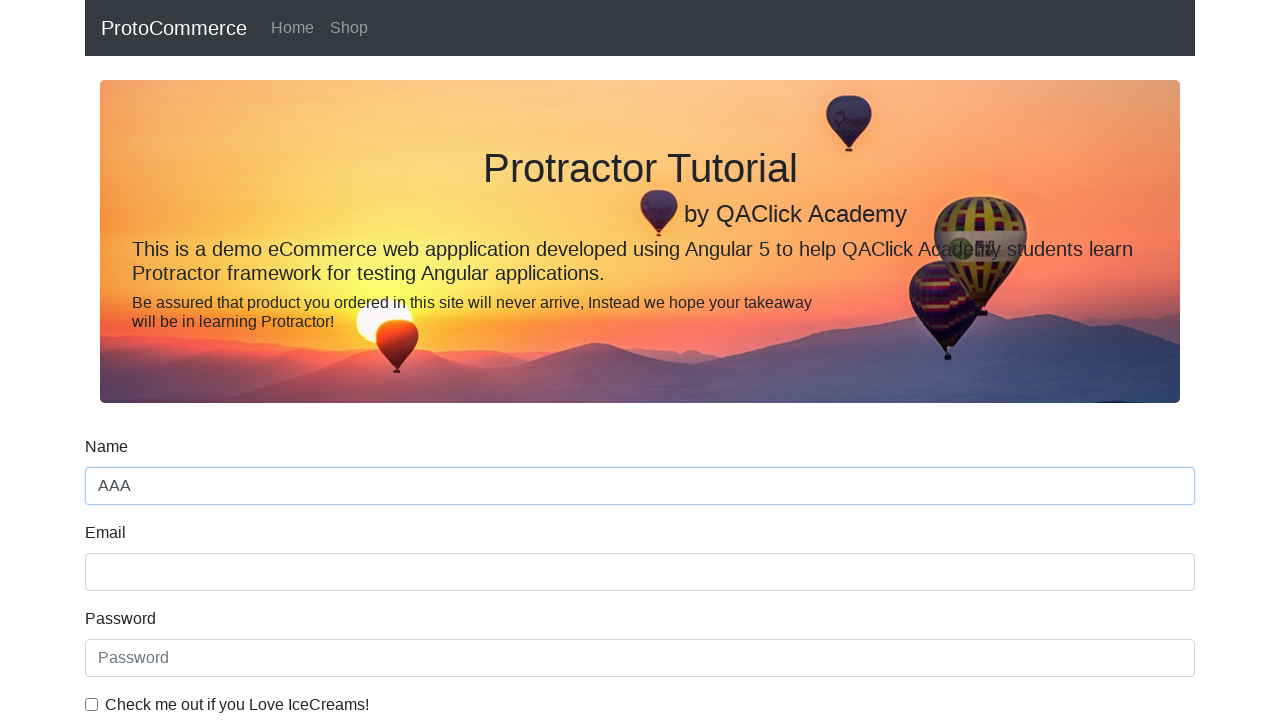

Located checkbox label for Ice Creams preference
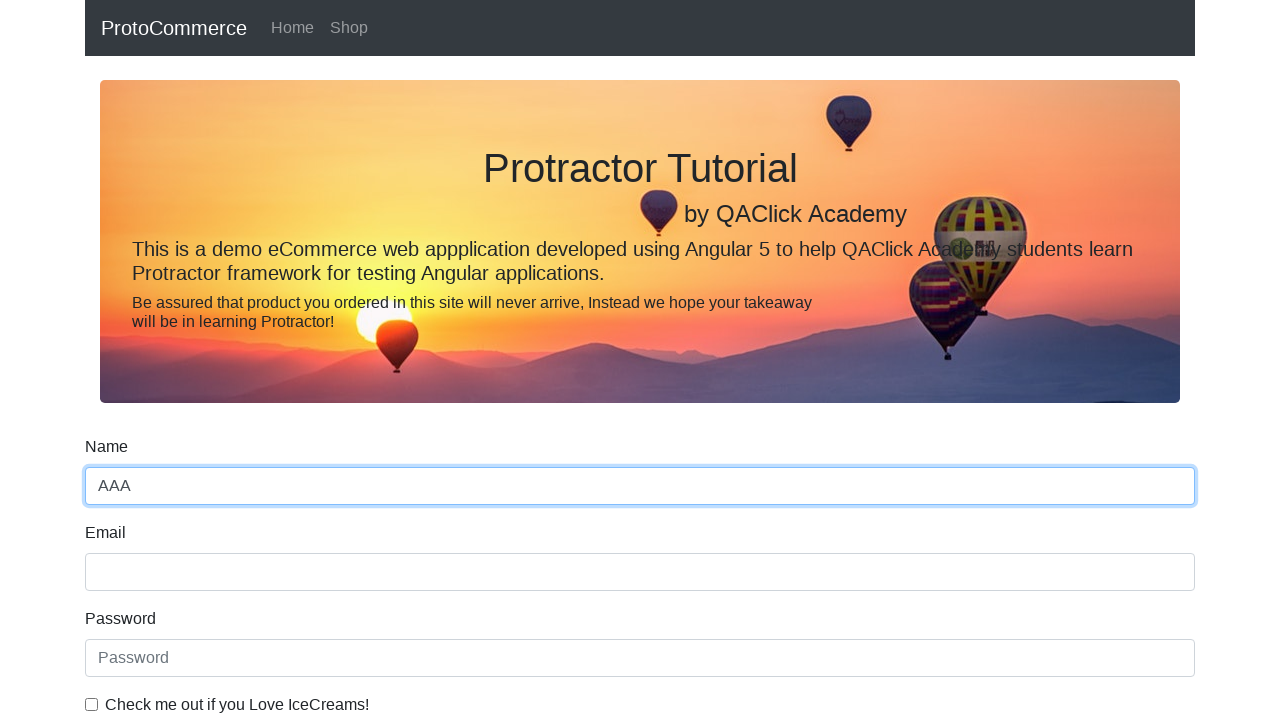

Clicked checkbox input field to the left of 'Check me out if you Love IceCreams!' text using relative locator at (92, 704) on input:left-of(:text('Check me out if you Love IceCreams!'))
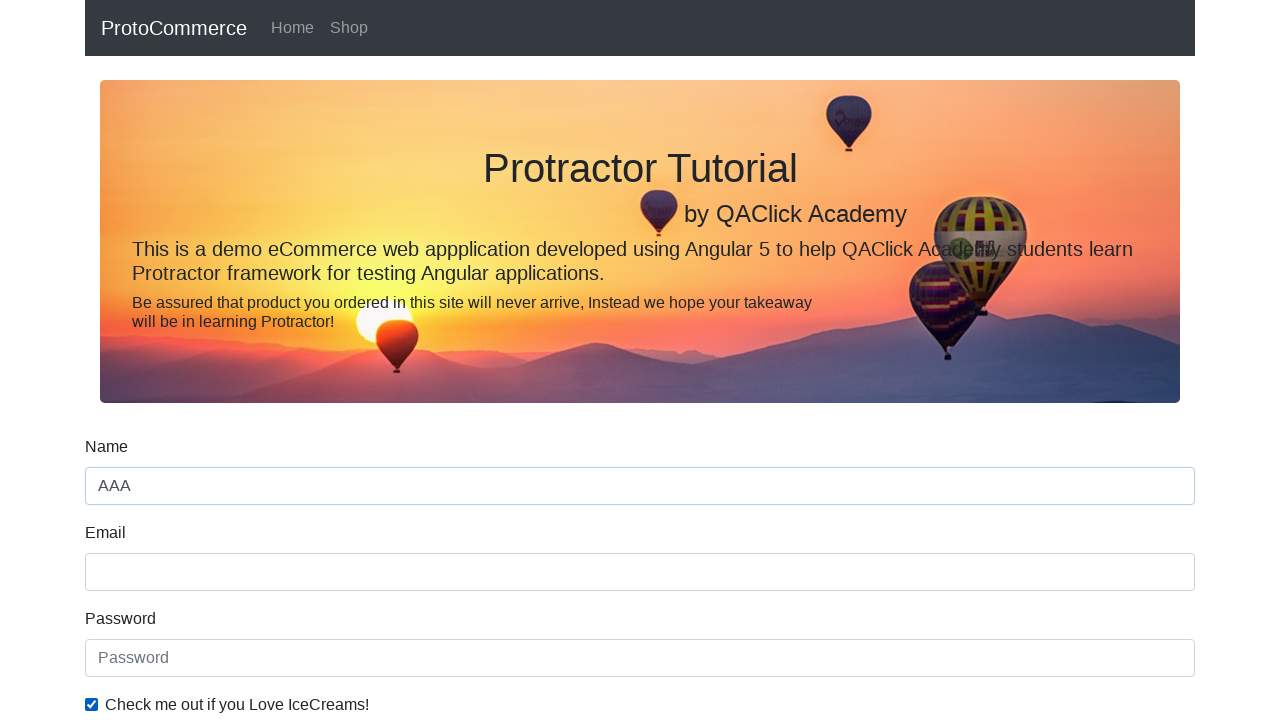

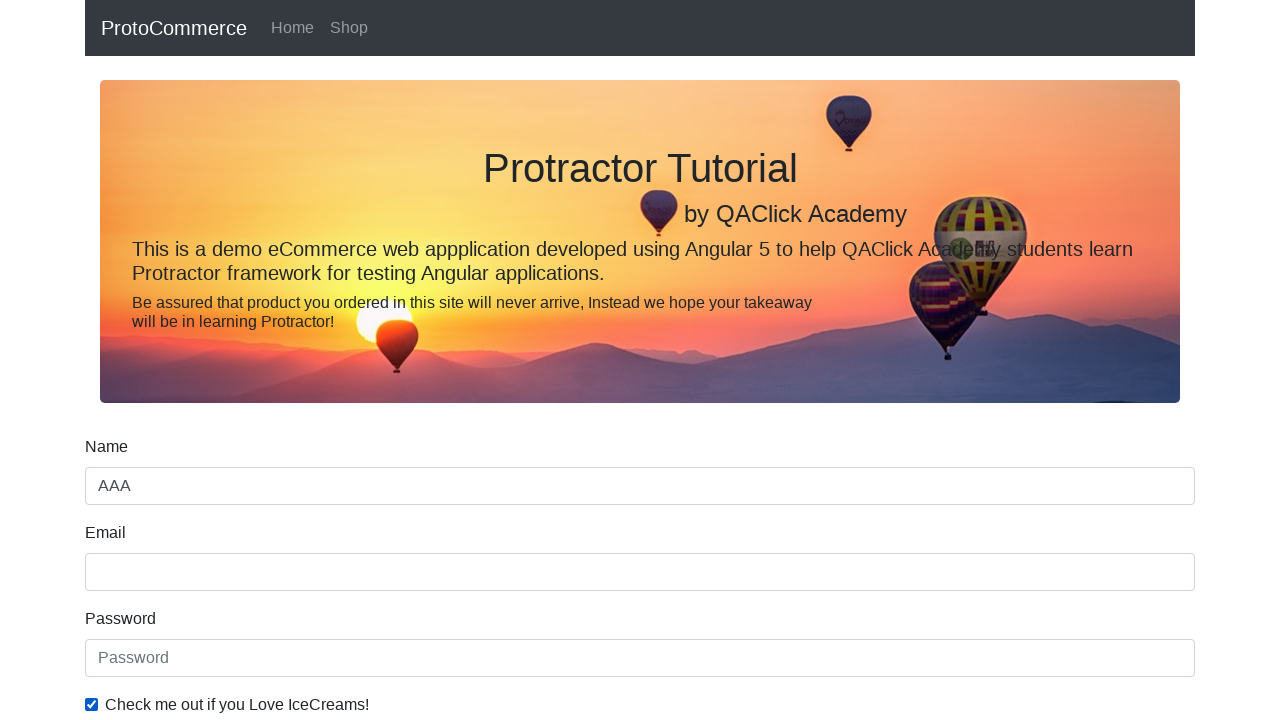